Tests Python.org search functionality by searching for "pycon" and verifying results are displayed

Starting URL: http://www.python.org

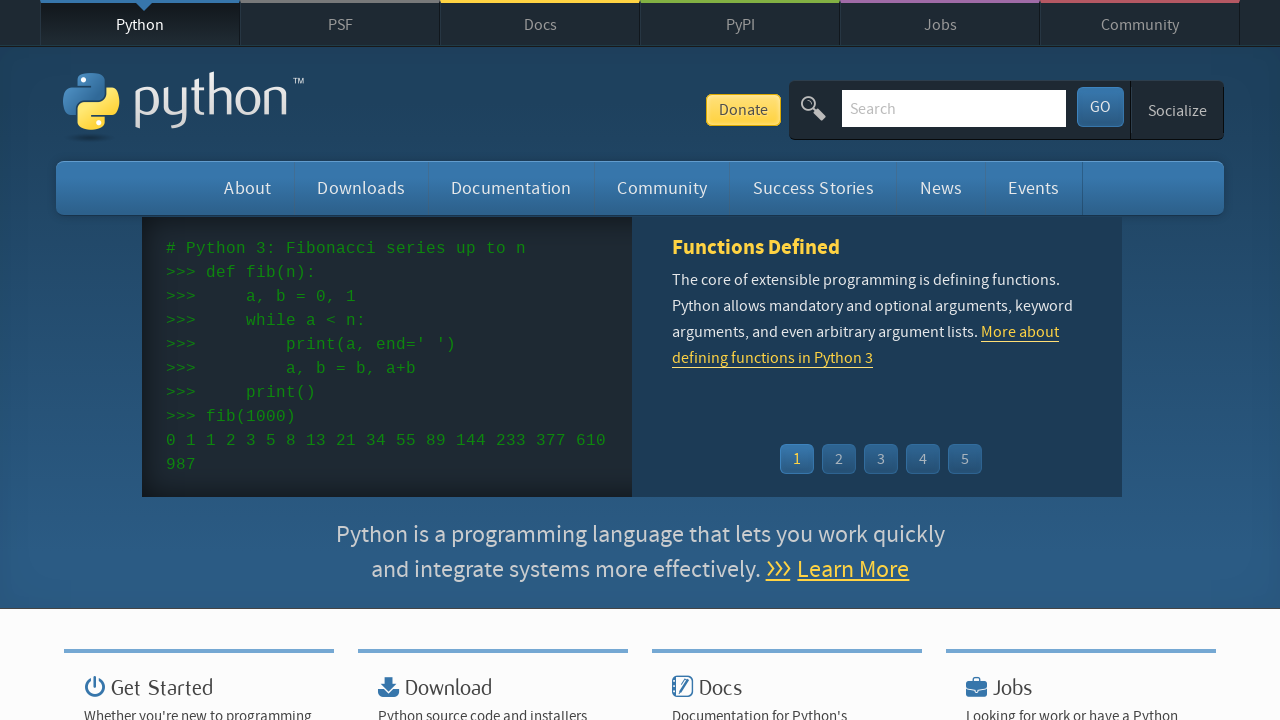

Verified page title contains 'Python'
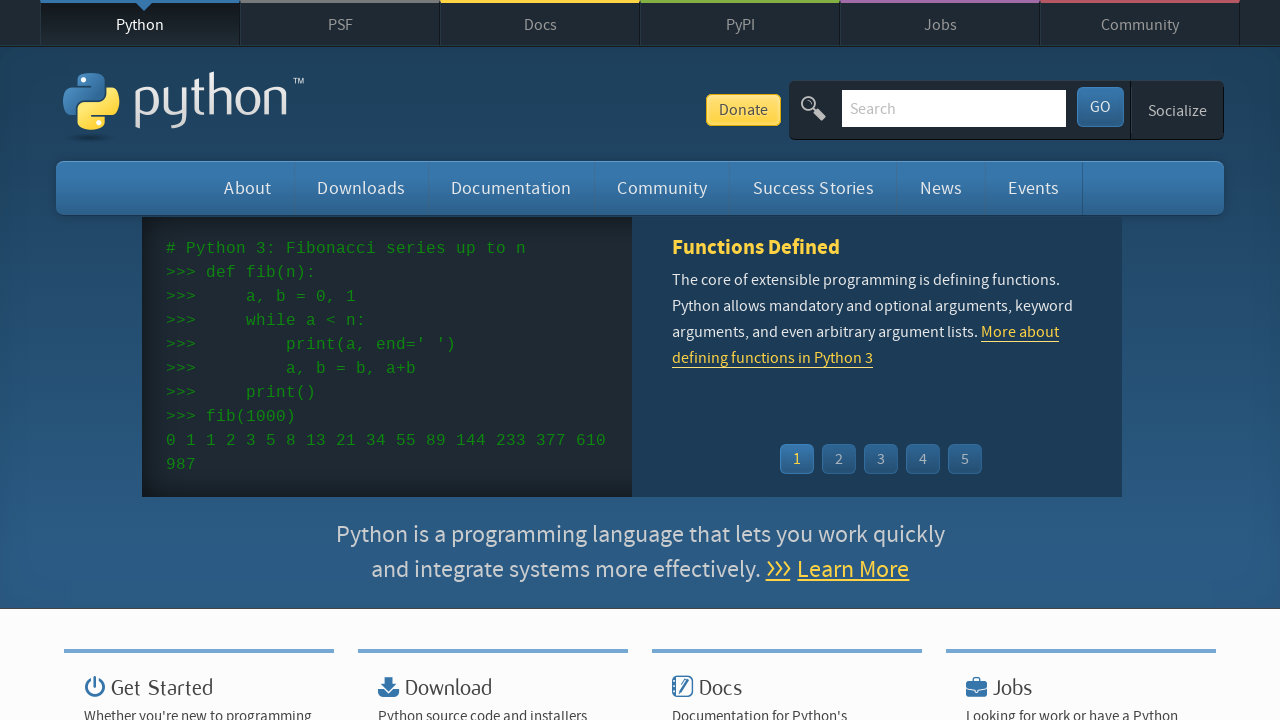

Filled search box with 'pycon' on input[name='q']
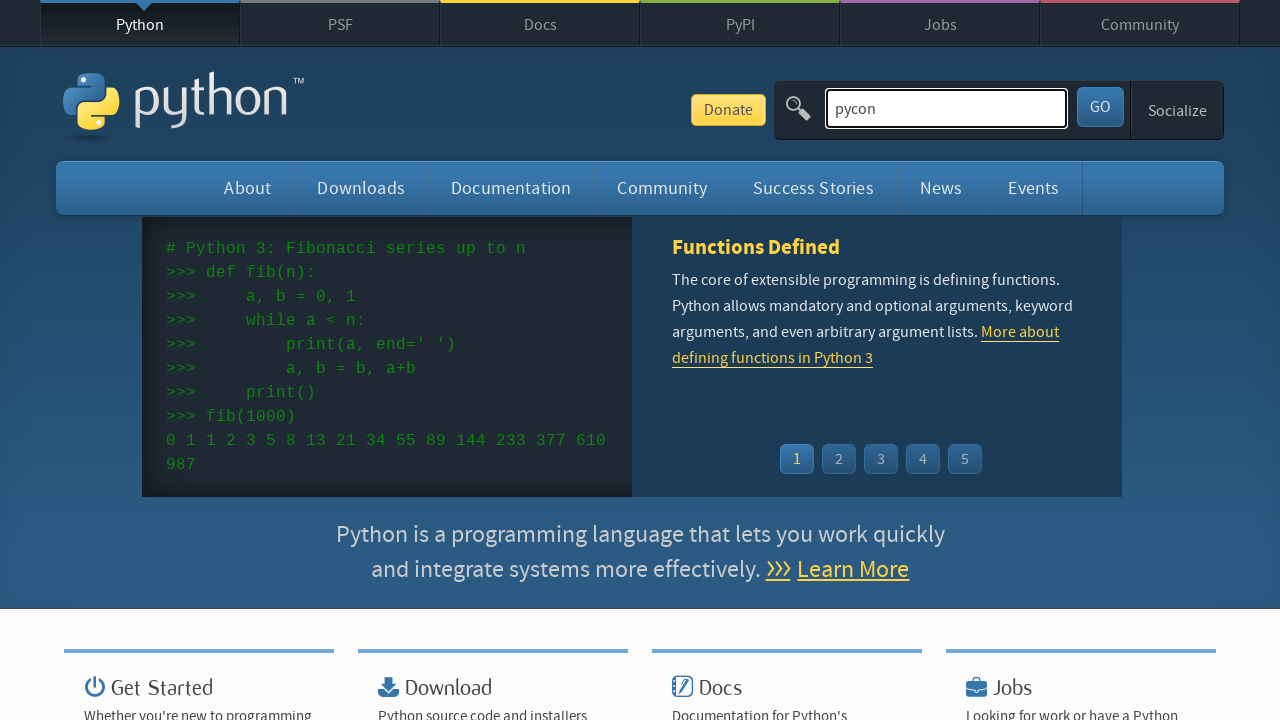

Submitted search by pressing Enter on input[name='q']
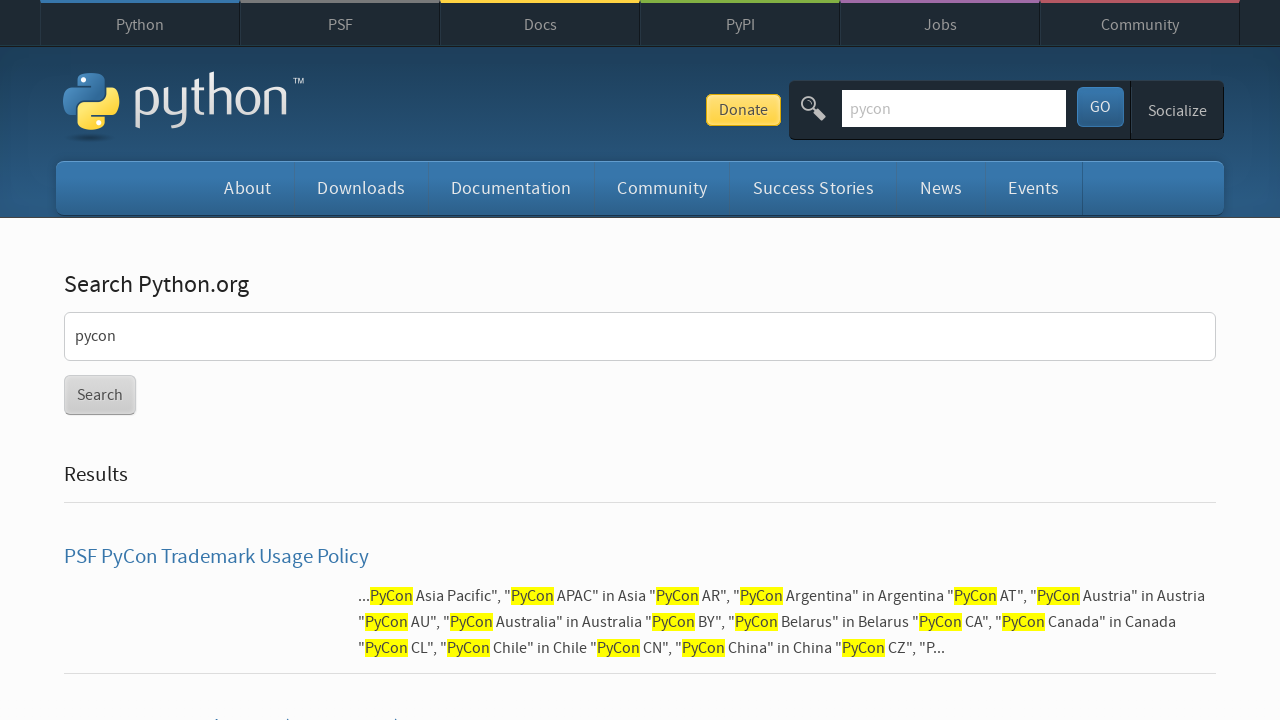

Search results page loaded (networkidle)
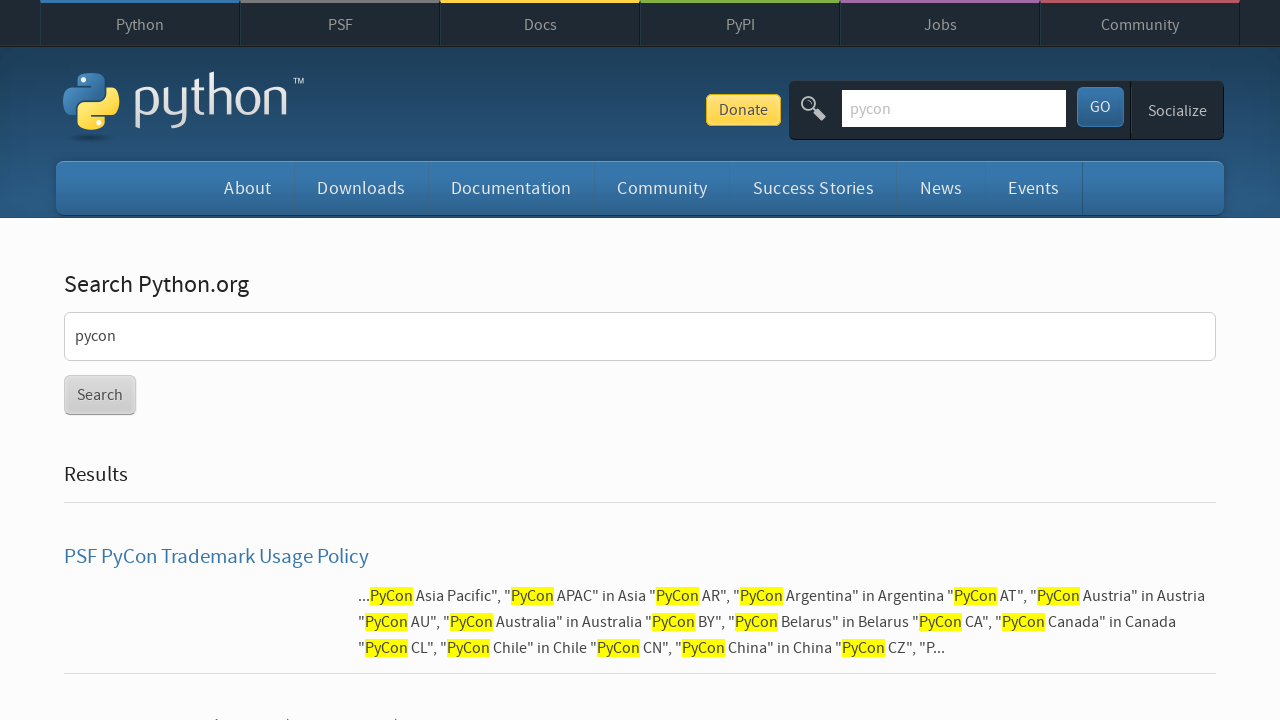

Verified search results are displayed
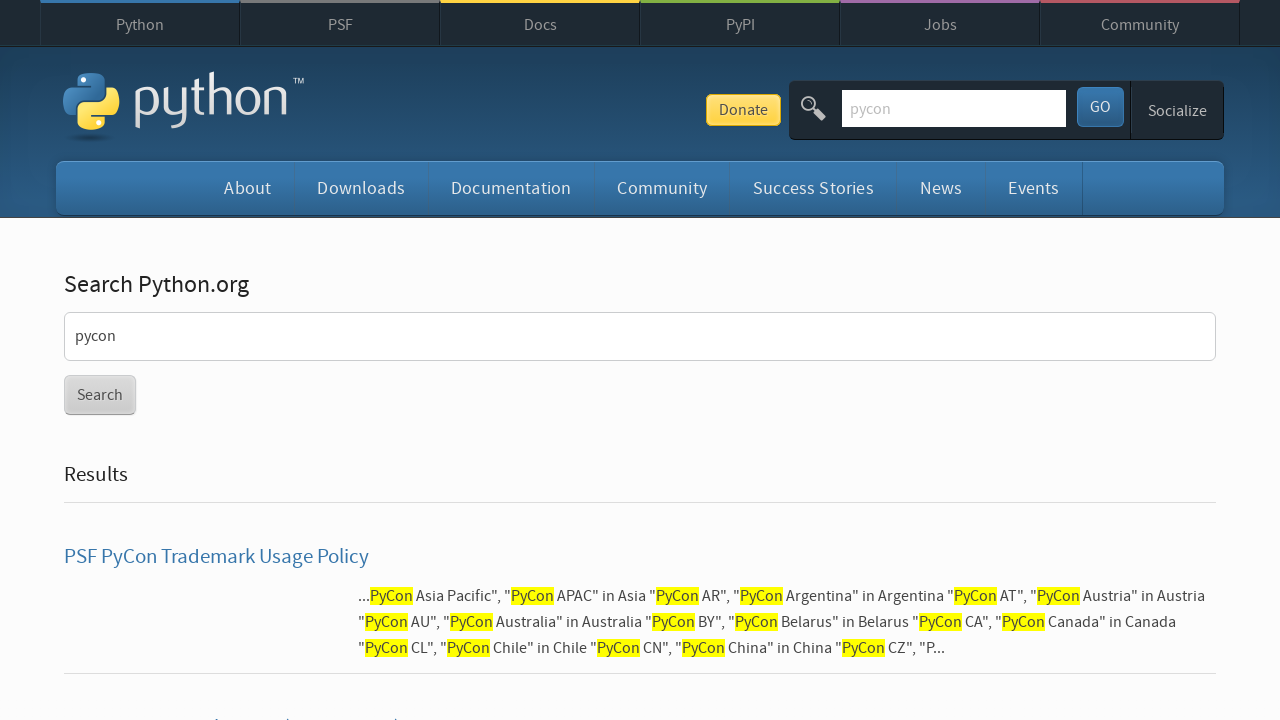

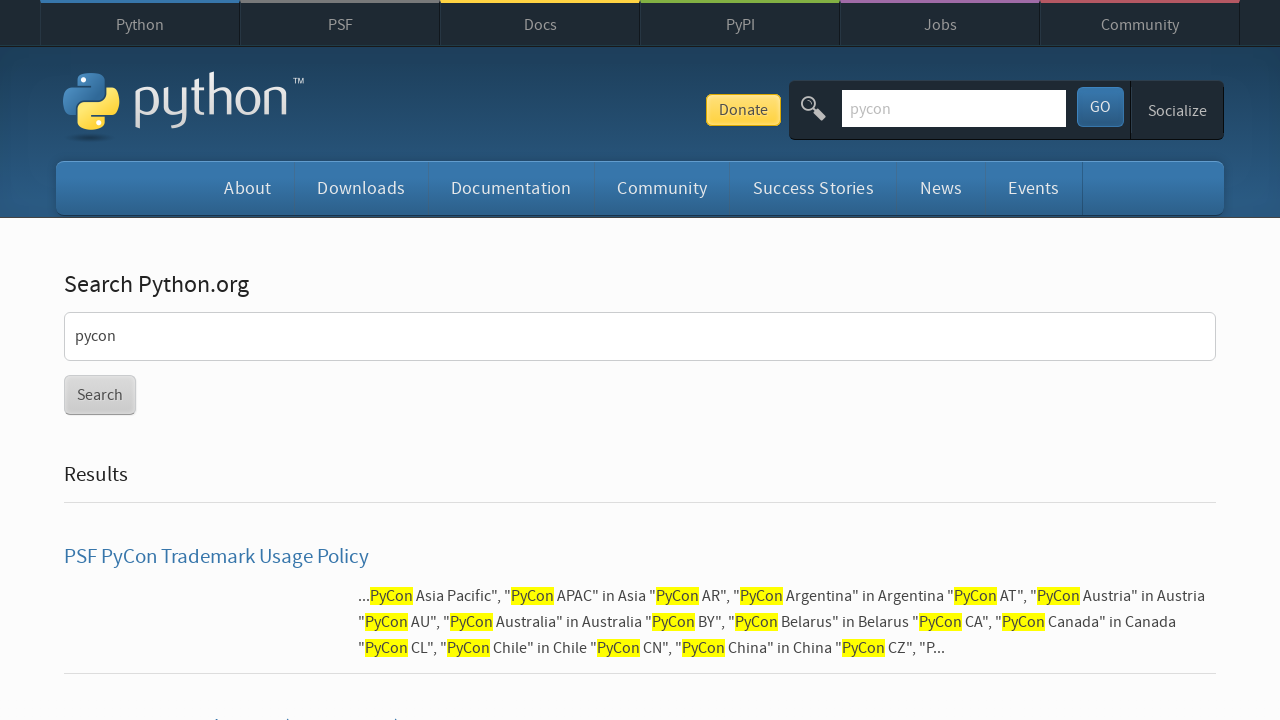